Tests JavaScript alert handling by clicking a button that triggers an alert popup and accepting it

Starting URL: https://the-internet.herokuapp.com/javascript_alerts

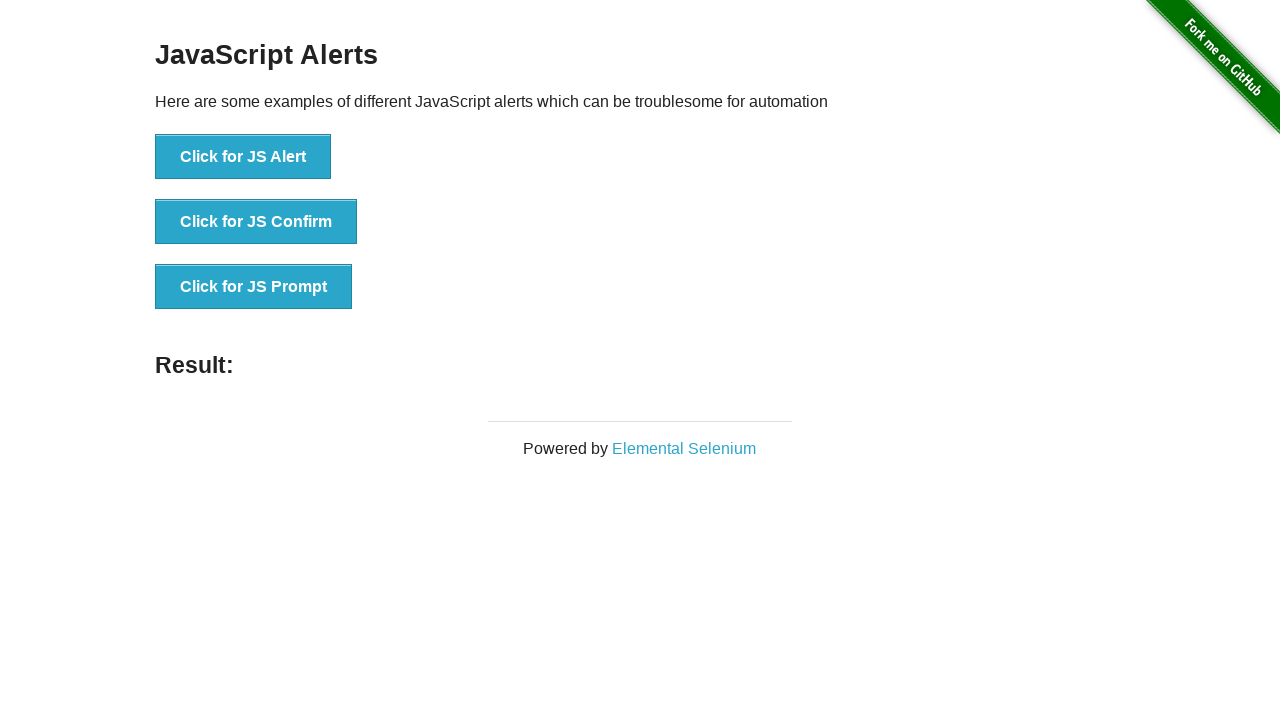

Set up dialog handler to automatically accept alerts
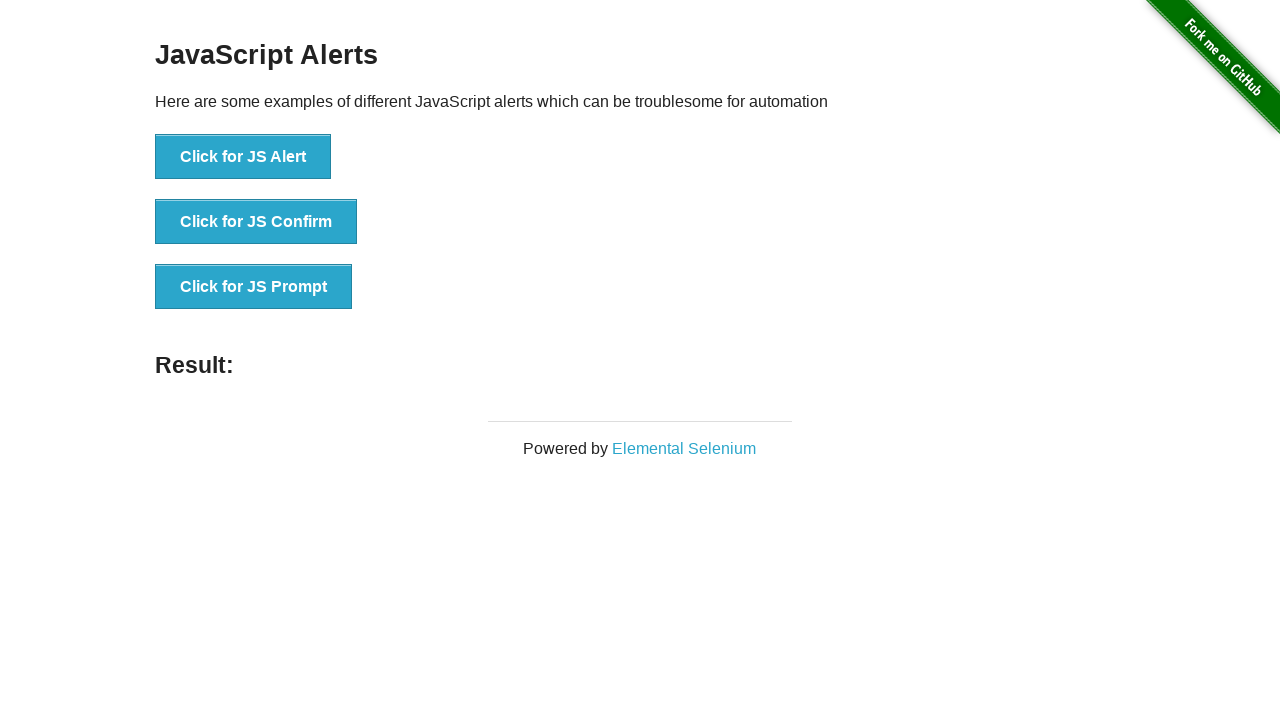

Clicked button to trigger JavaScript alert popup at (243, 157) on xpath=//button[.='Click for JS Alert']
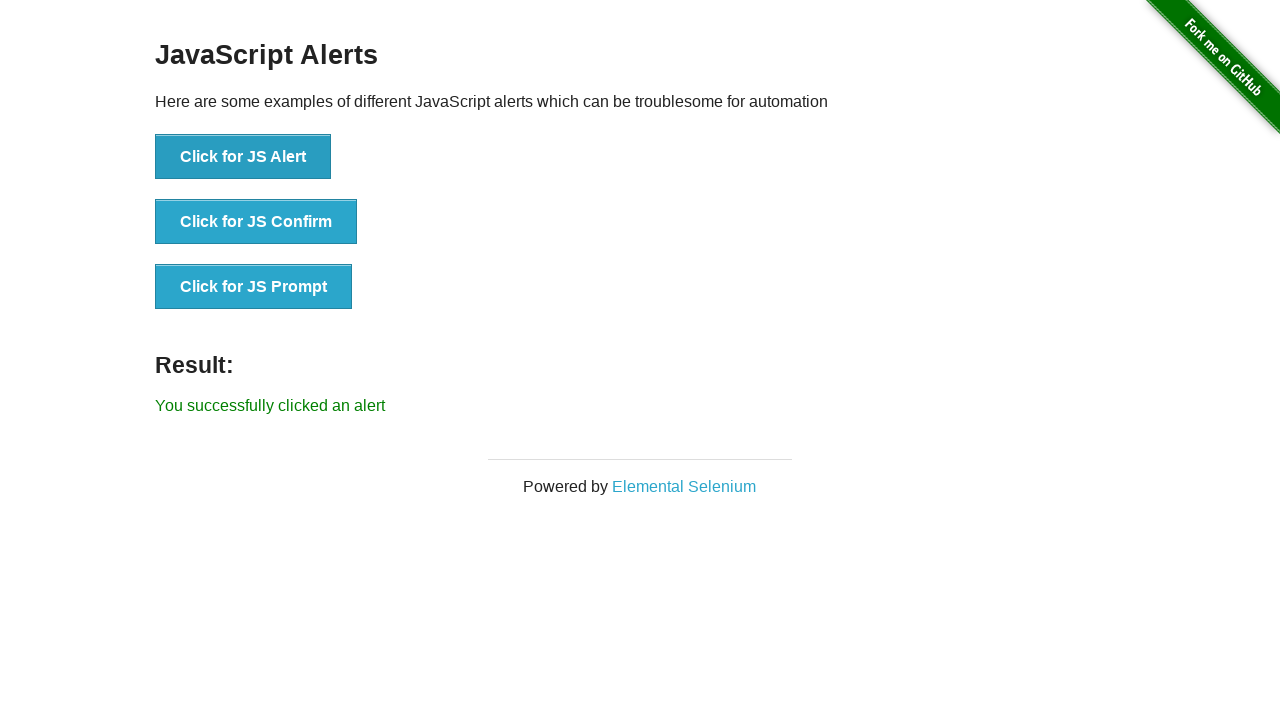

Alert was accepted and result text appeared
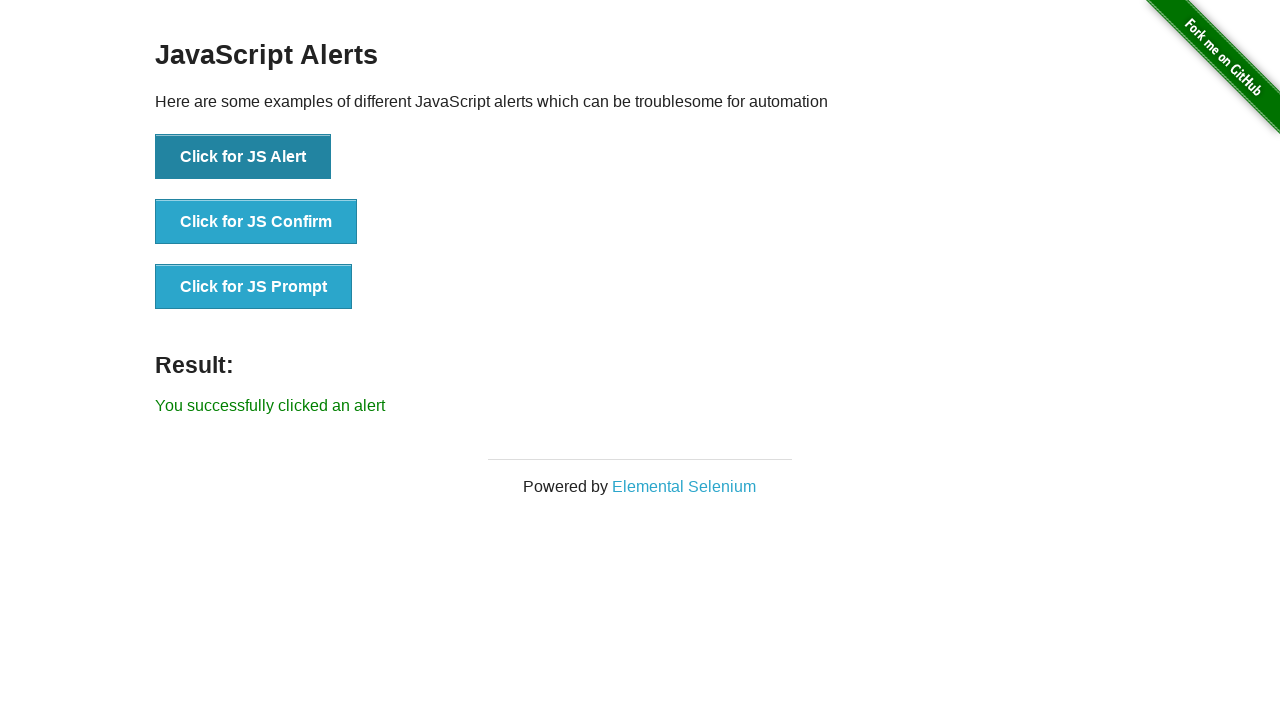

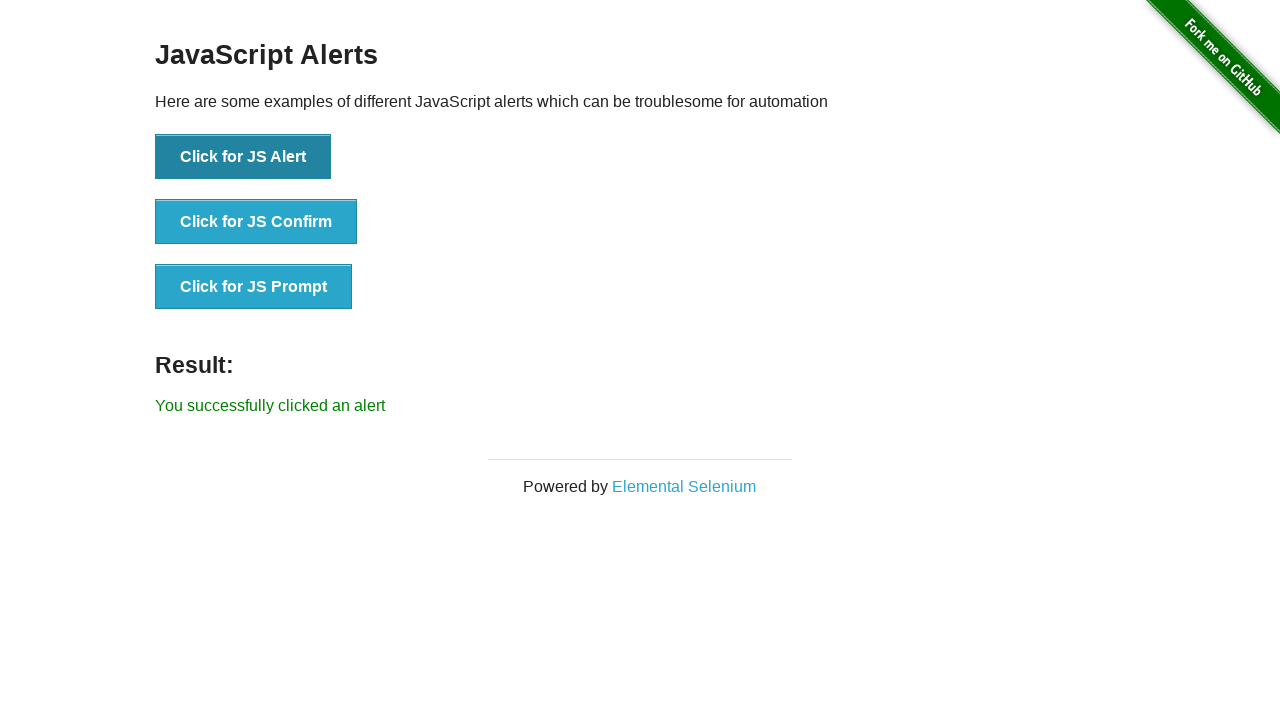